Tests the landing page on mobile viewport (375x667)

Starting URL: https://etf-web-mi7p.vercel.app

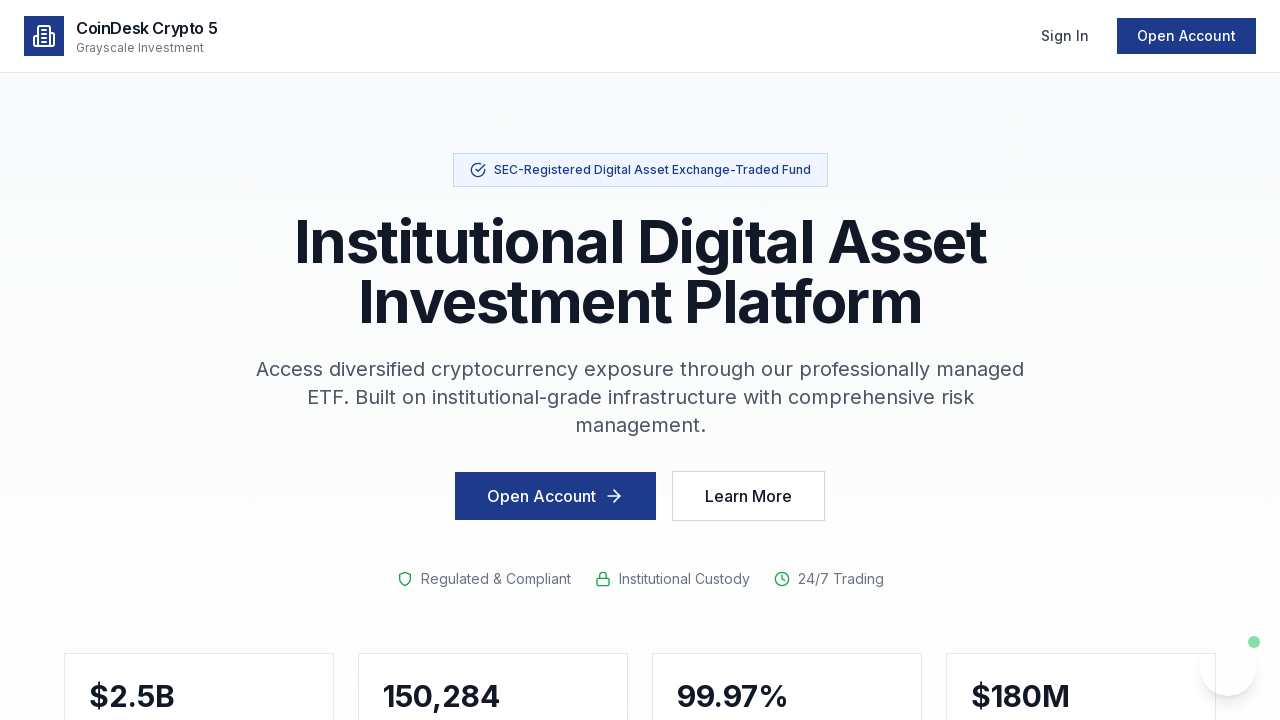

Set viewport to mobile size (375x667)
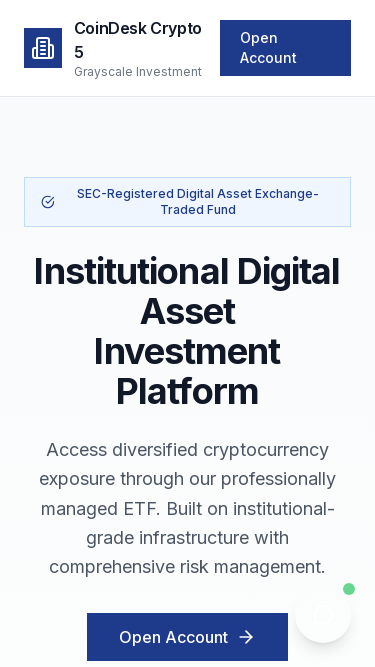

Reloaded page to apply mobile viewport
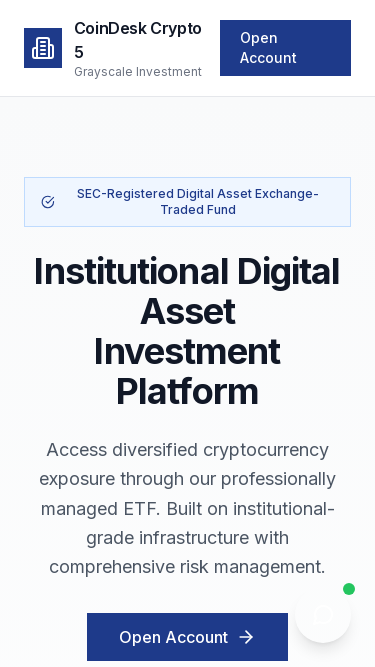

Landing page fully loaded on mobile viewport
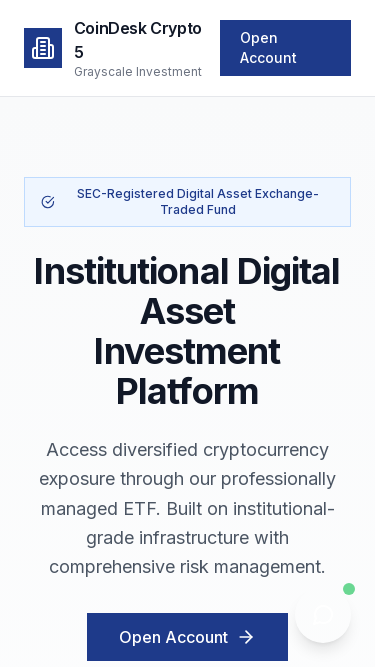

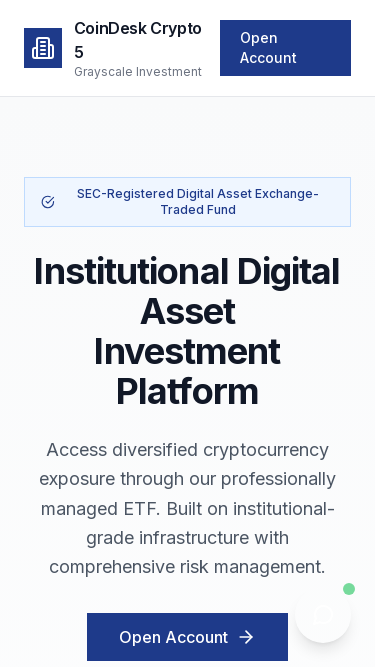